Tests handling of a simple alert popup by clicking a link that triggers an alert, accepting it, and verifying the alert text.

Starting URL: https://www.selenium.dev/documentation/webdriver/interactions/alerts/

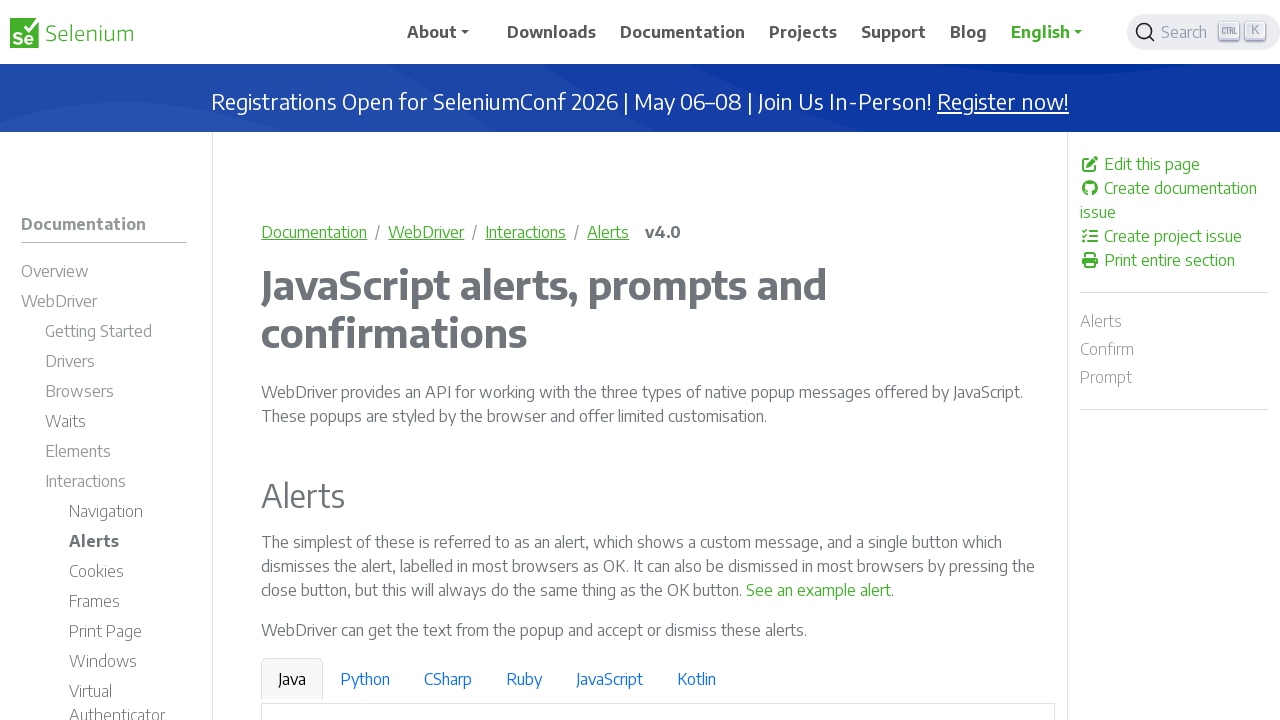

Set up dialog handler to capture and accept alerts
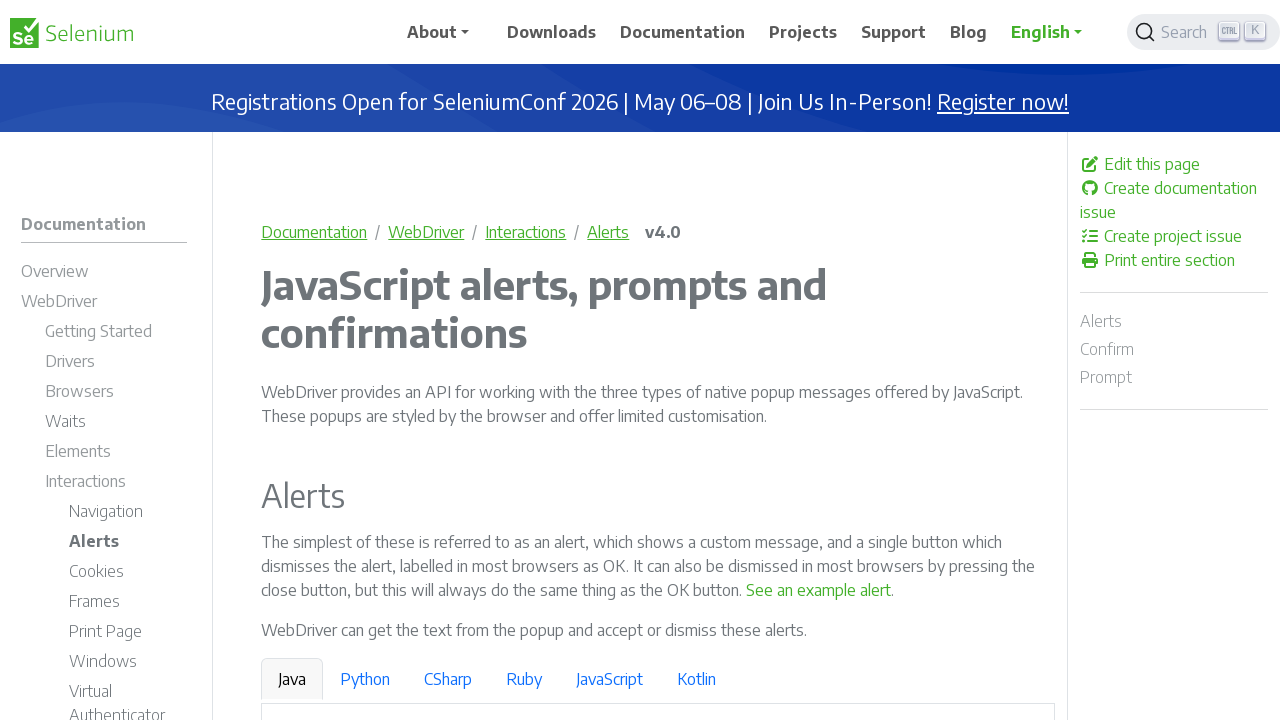

Clicked link to trigger alert popup at (819, 590) on text=See an example alert
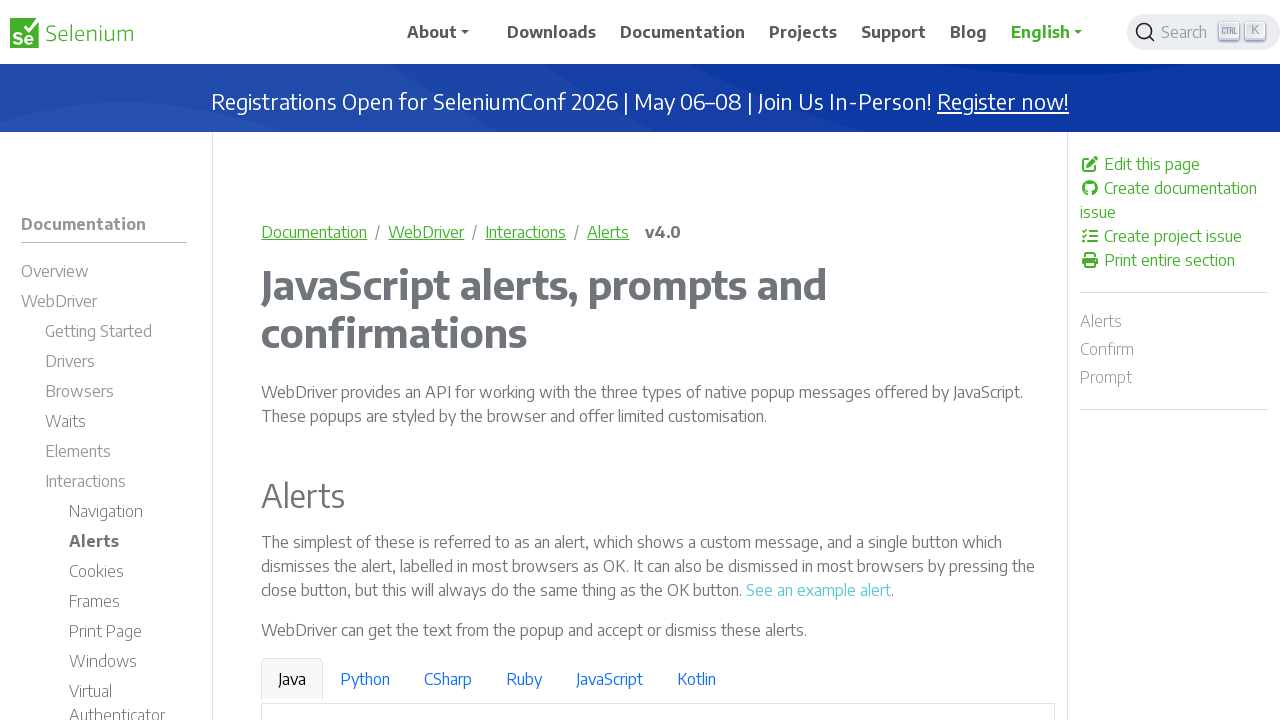

Waited for alert dialog to be handled
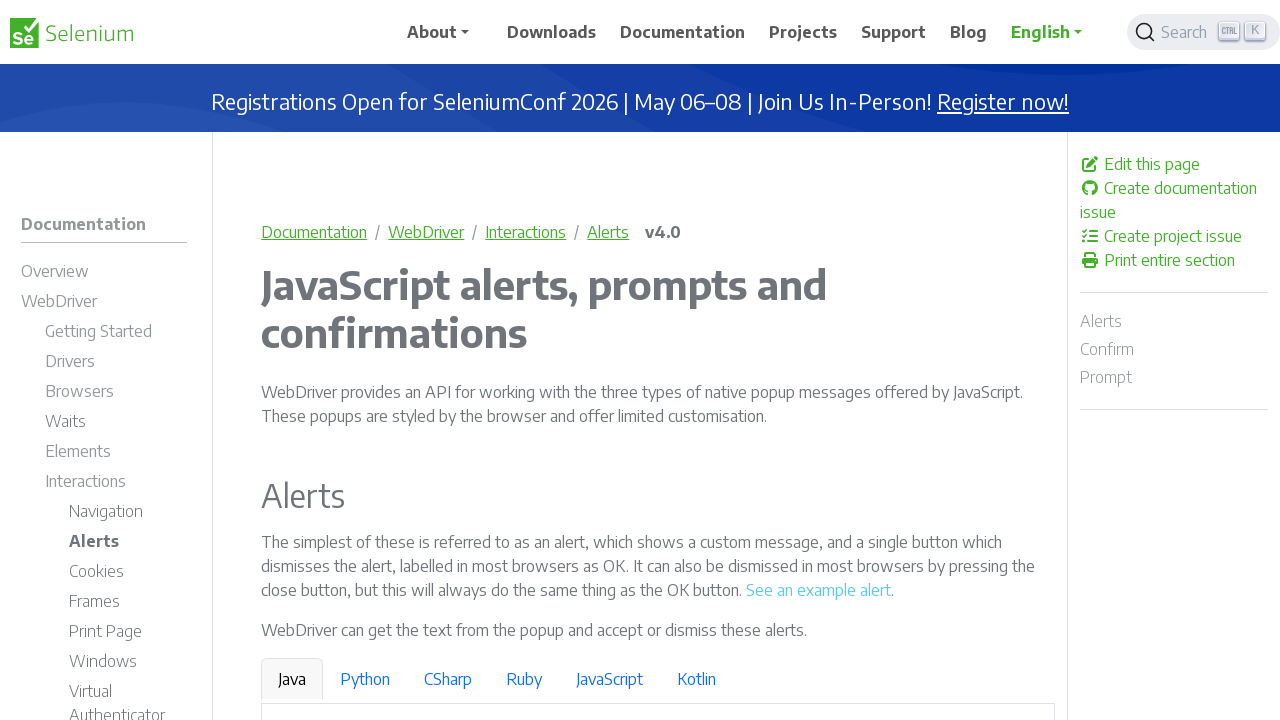

Verified alert text matches expected value 'Sample alert'
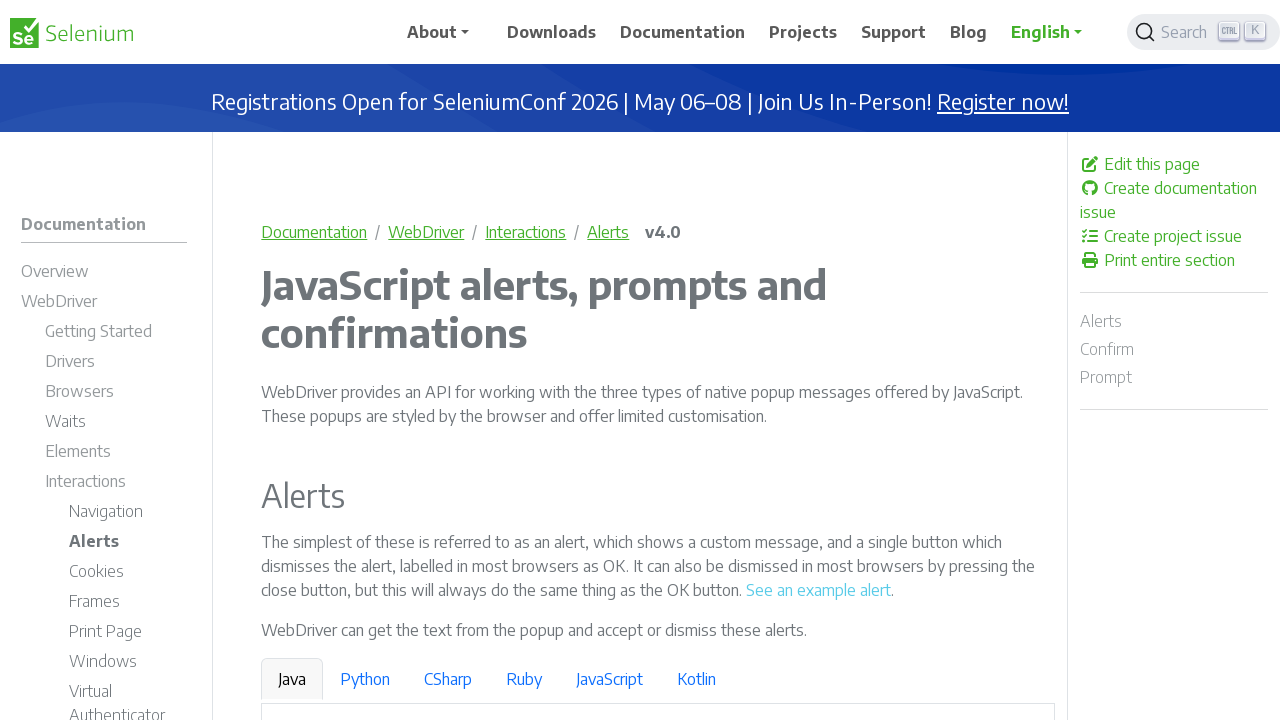

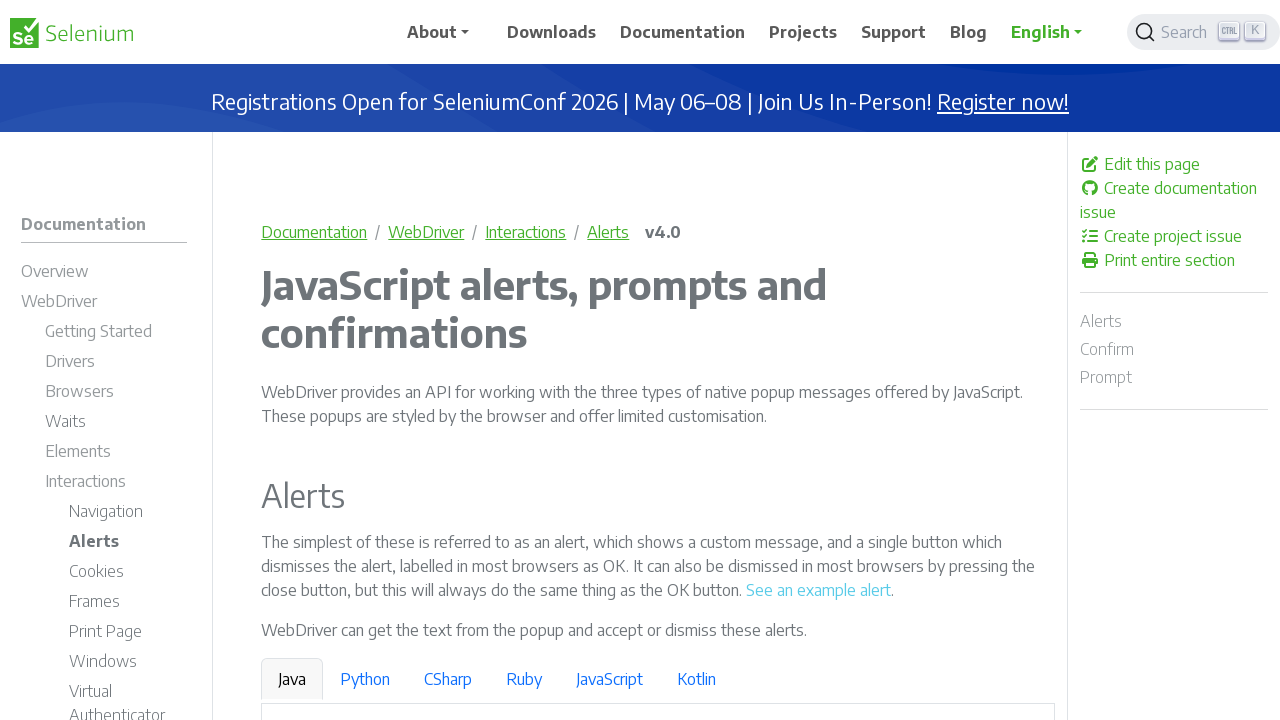